Fills out a registration form by entering personal information including name, username, email, password, phone number, gender, and birth date

Starting URL: https://practice.cydeo.com/

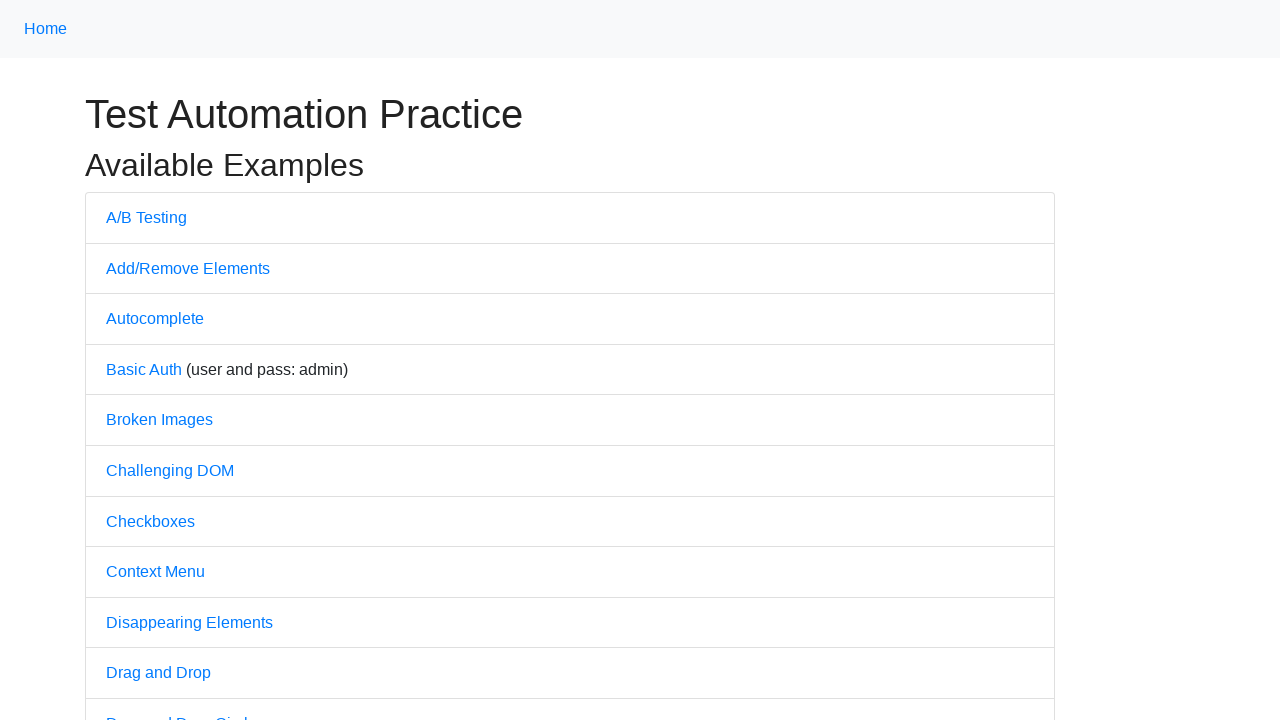

Clicked on registration form link at (170, 360) on xpath=//a[@href='/registration_form']
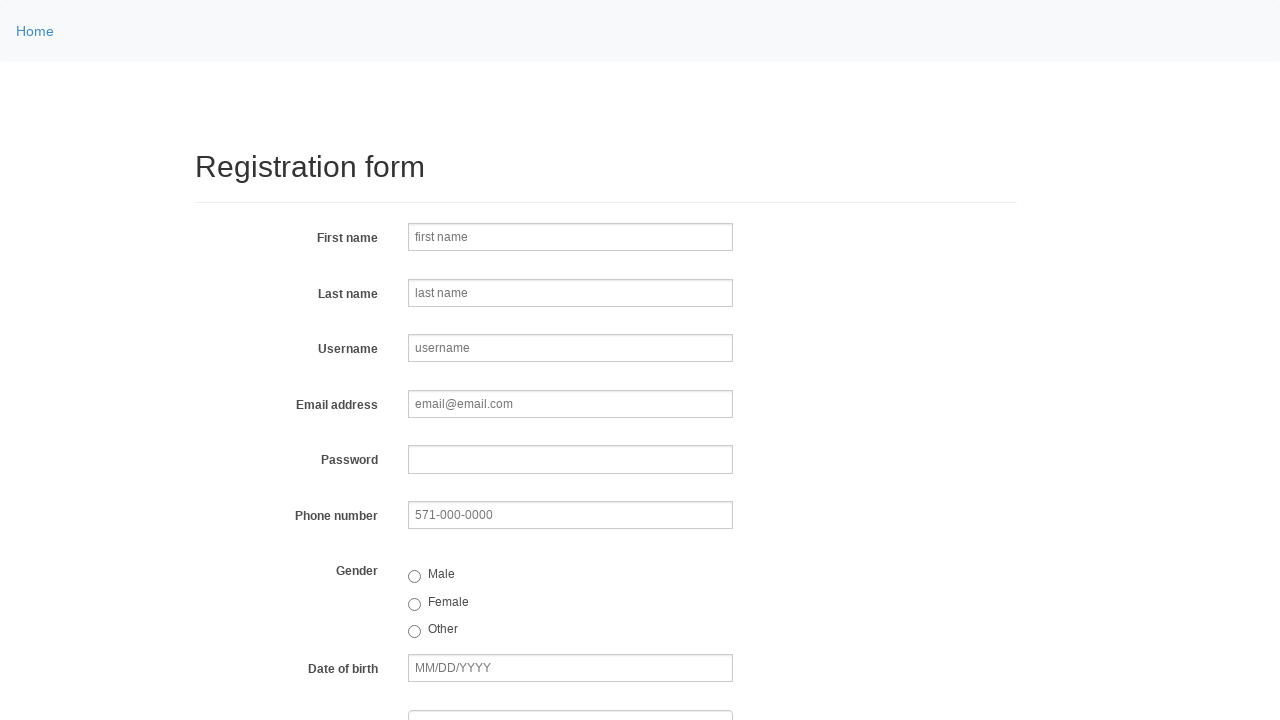

Entered first name 'John' on input[name='firstname']
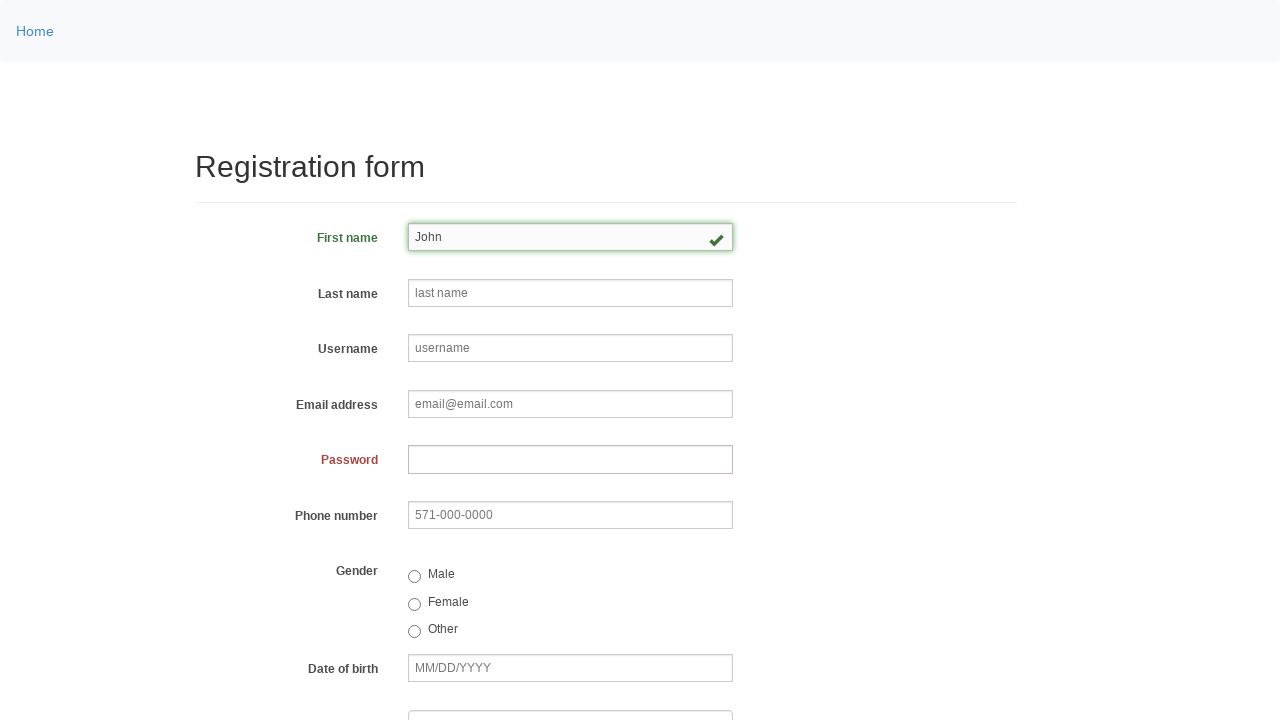

Entered last name 'Smith' on input[name='lastname']
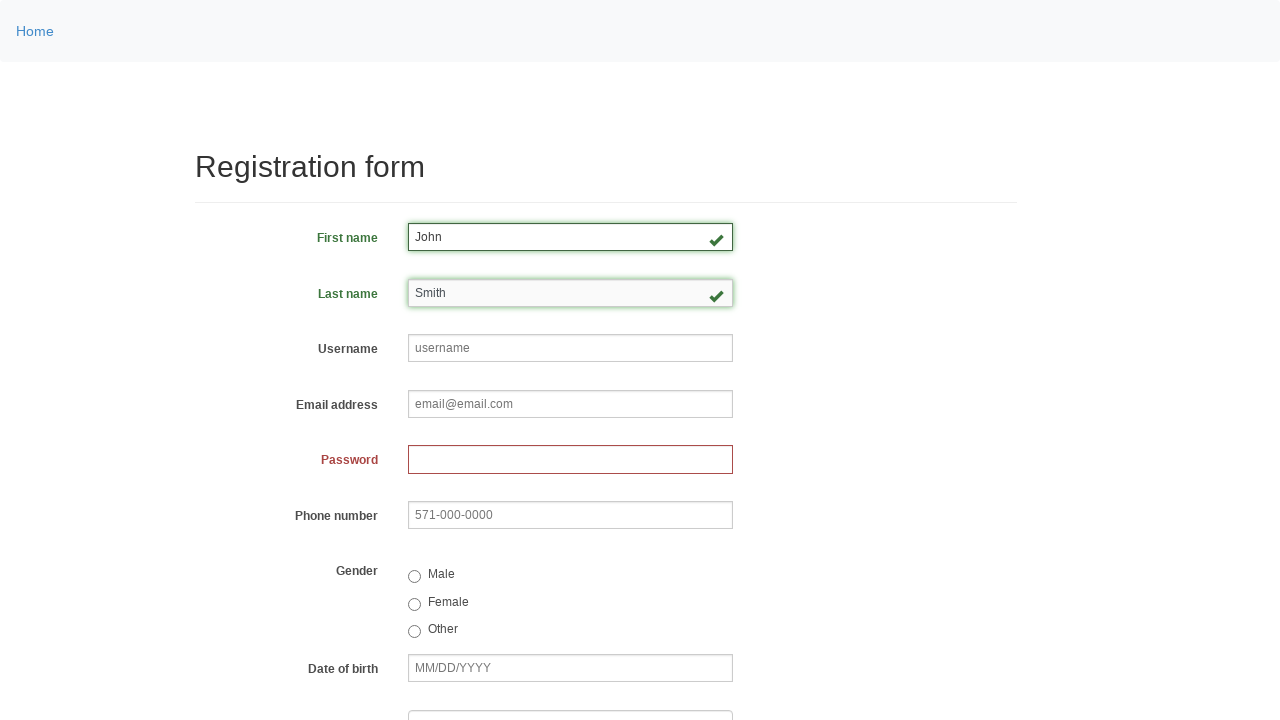

Entered username 'jsmith2024' on input[name='username']
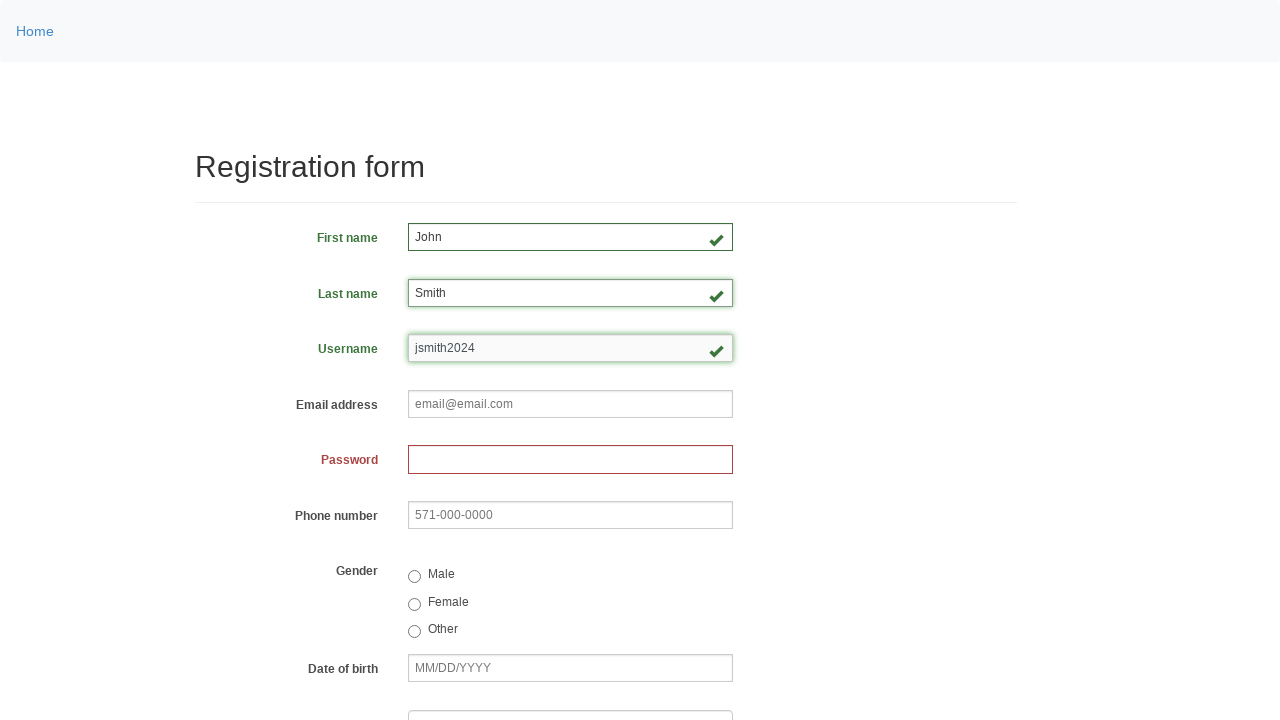

Entered email address 'john.smith2024@example.com' on input[name='email']
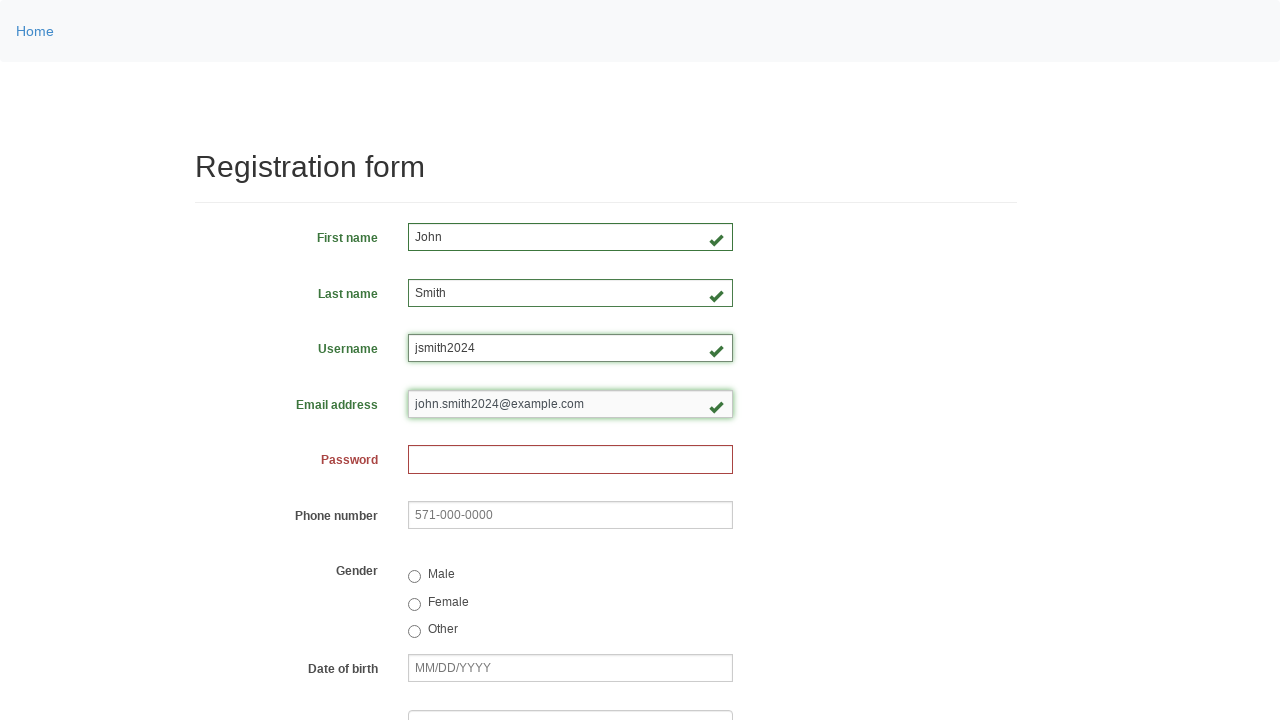

Entered password 'SecurePass123!' on input[name='password']
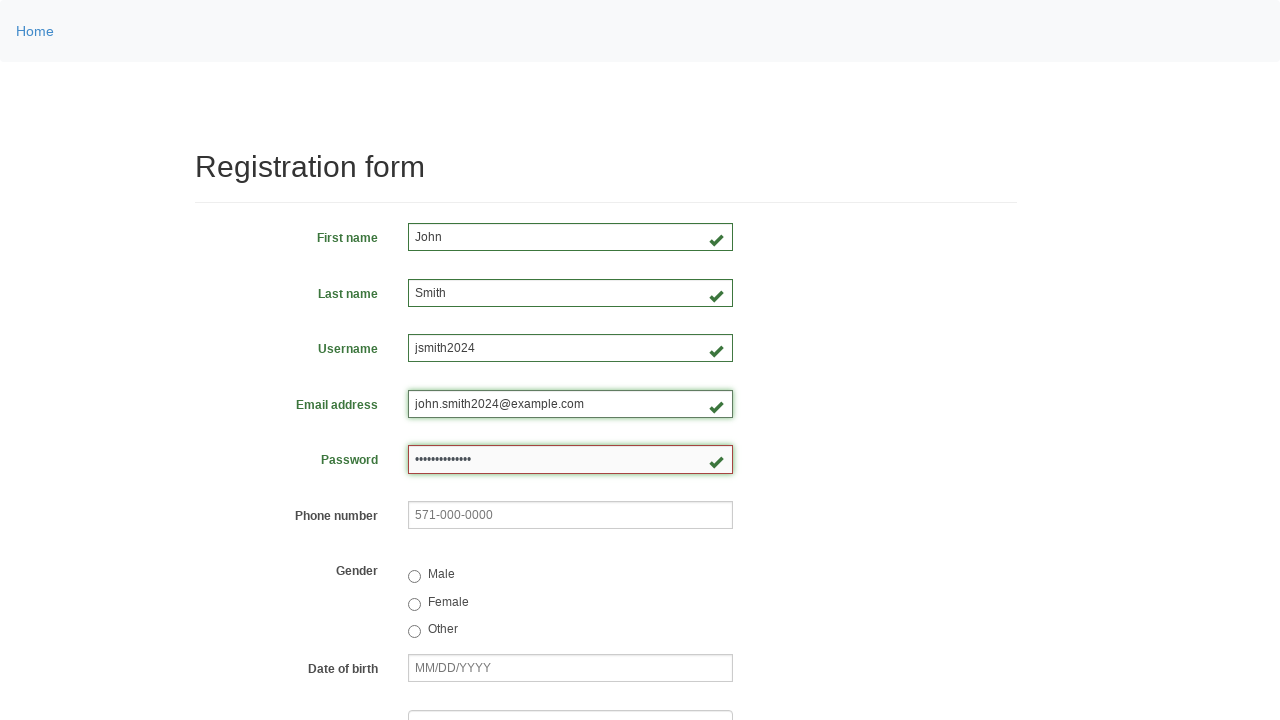

Entered phone number '571-234-5678' on input[name='phone']
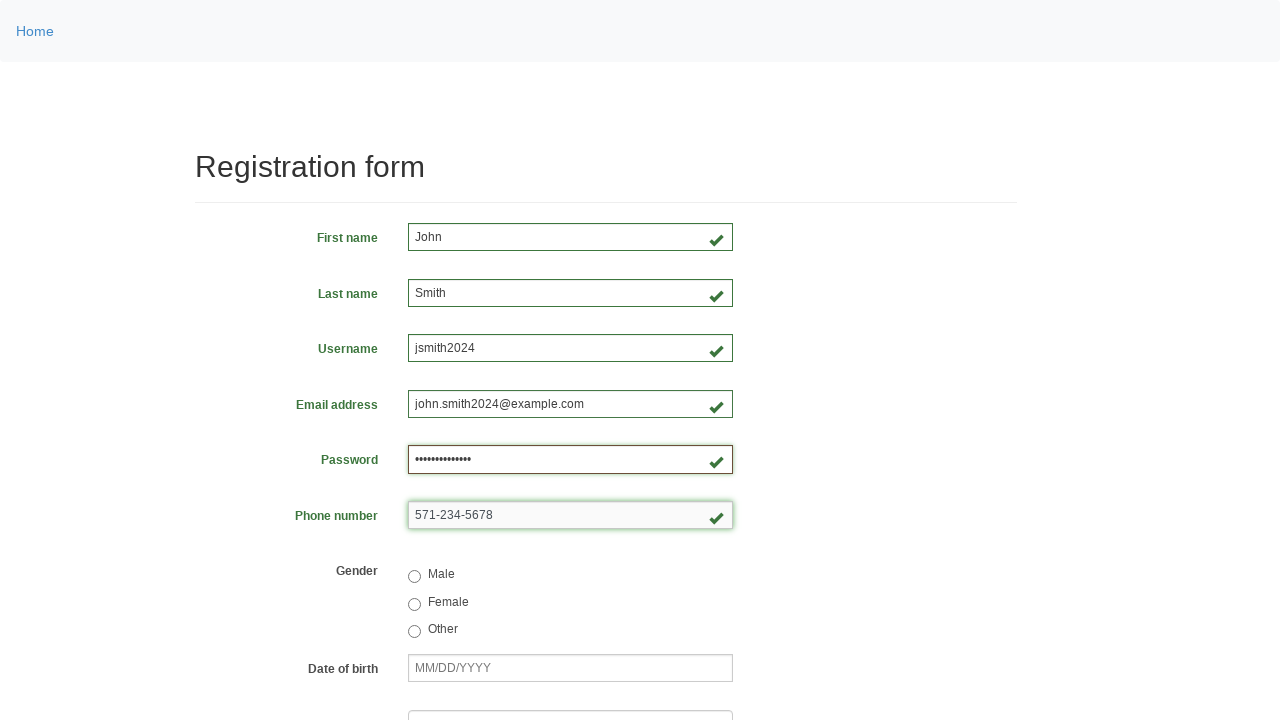

Selected male gender option at (414, 577) on (//input[@name='gender'])[1]
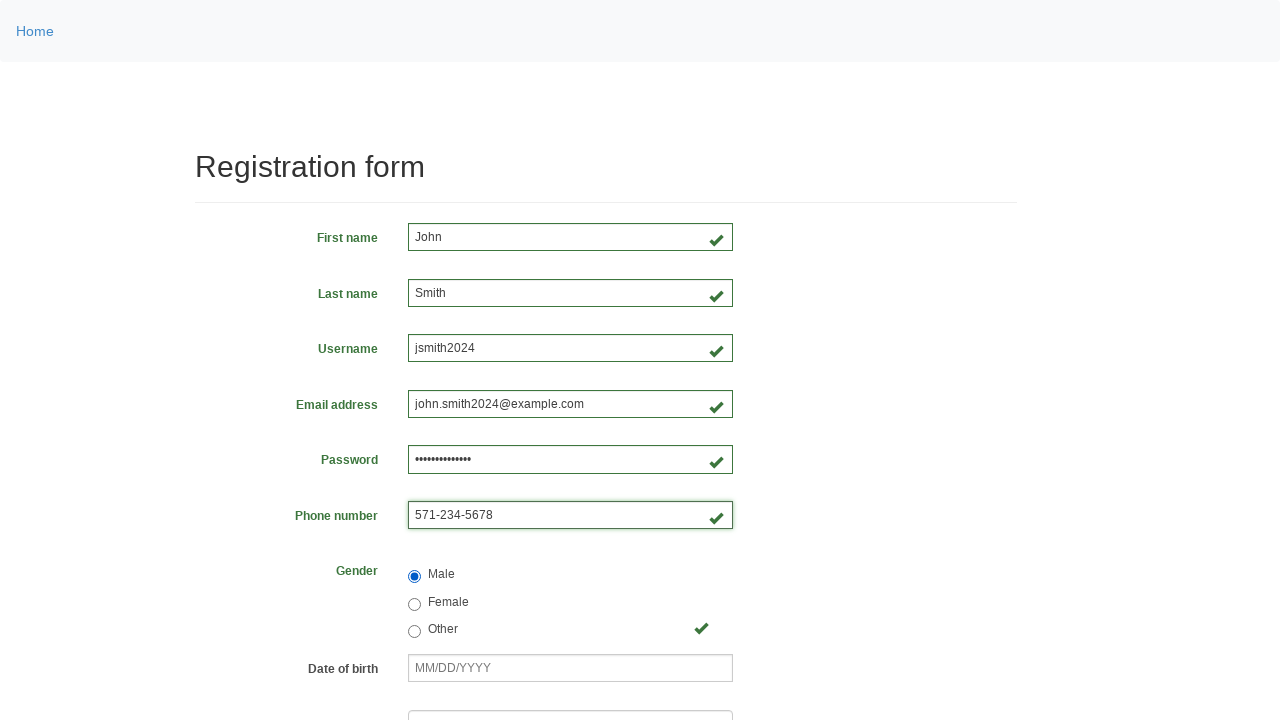

Entered birth date '03/15/1995' on input[name='birthday']
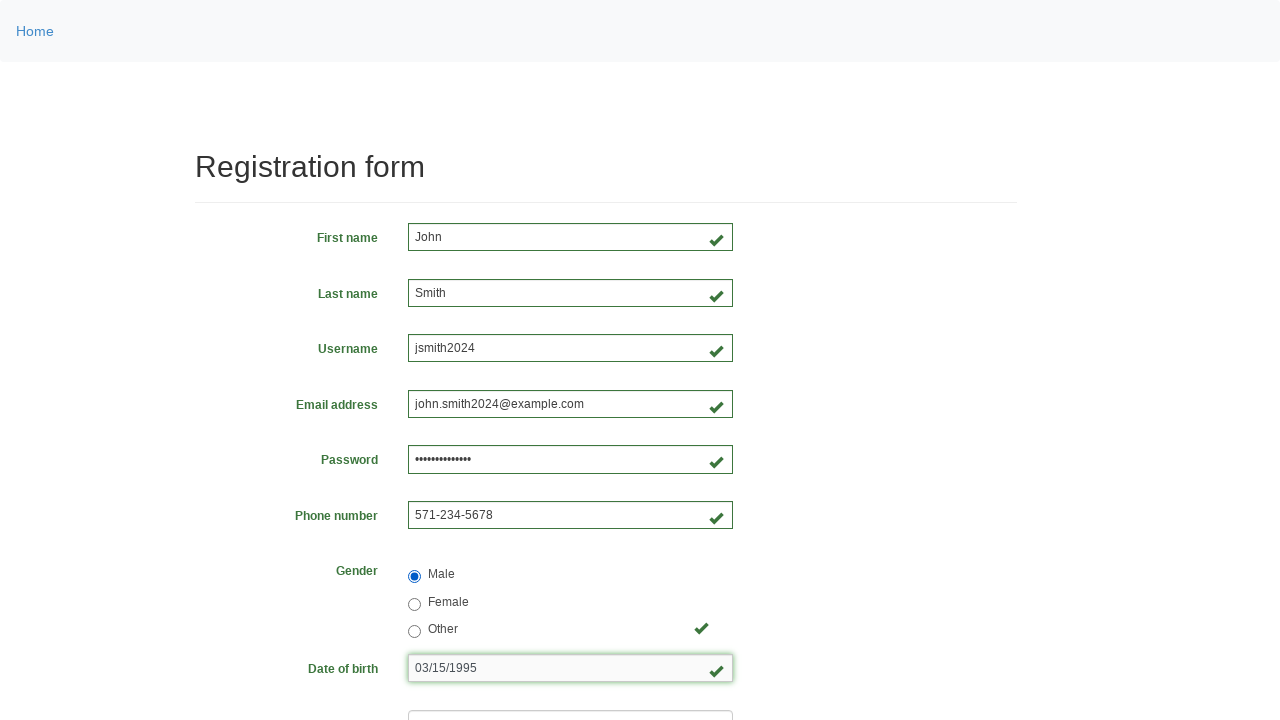

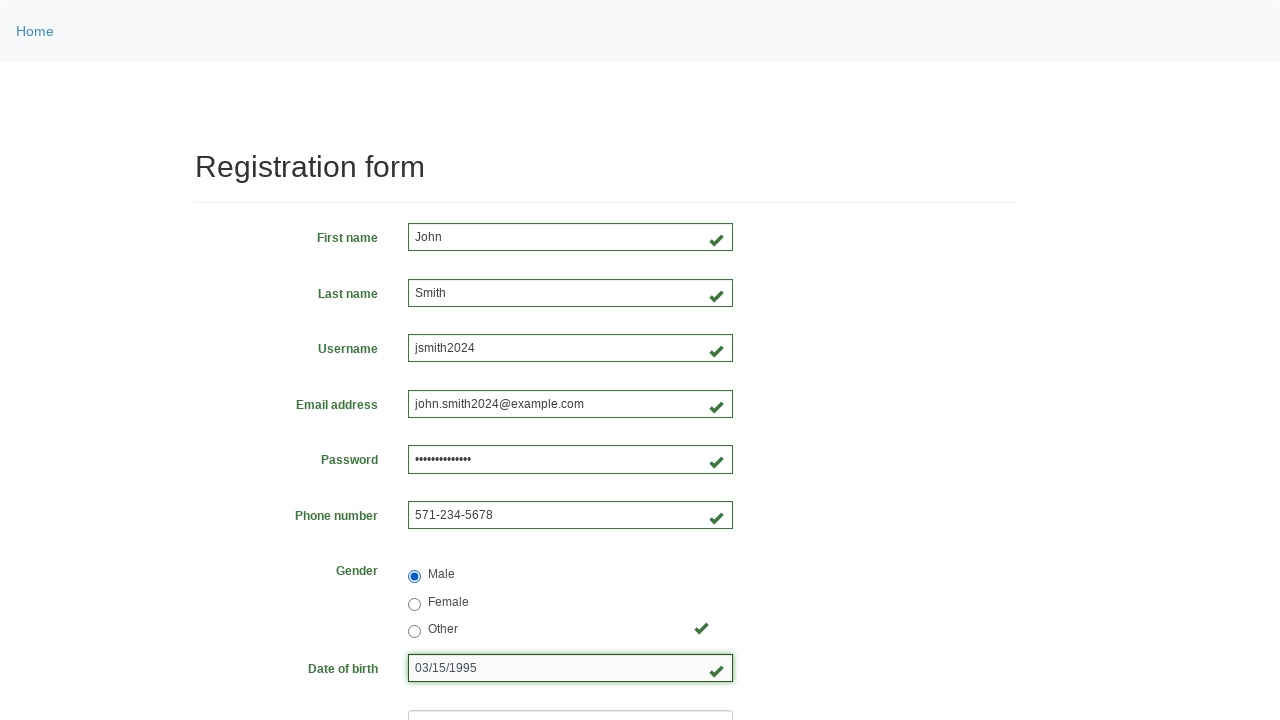